Navigates to RedBus homepage and verifies that link elements are present on the page

Starting URL: https://www.redbus.in/

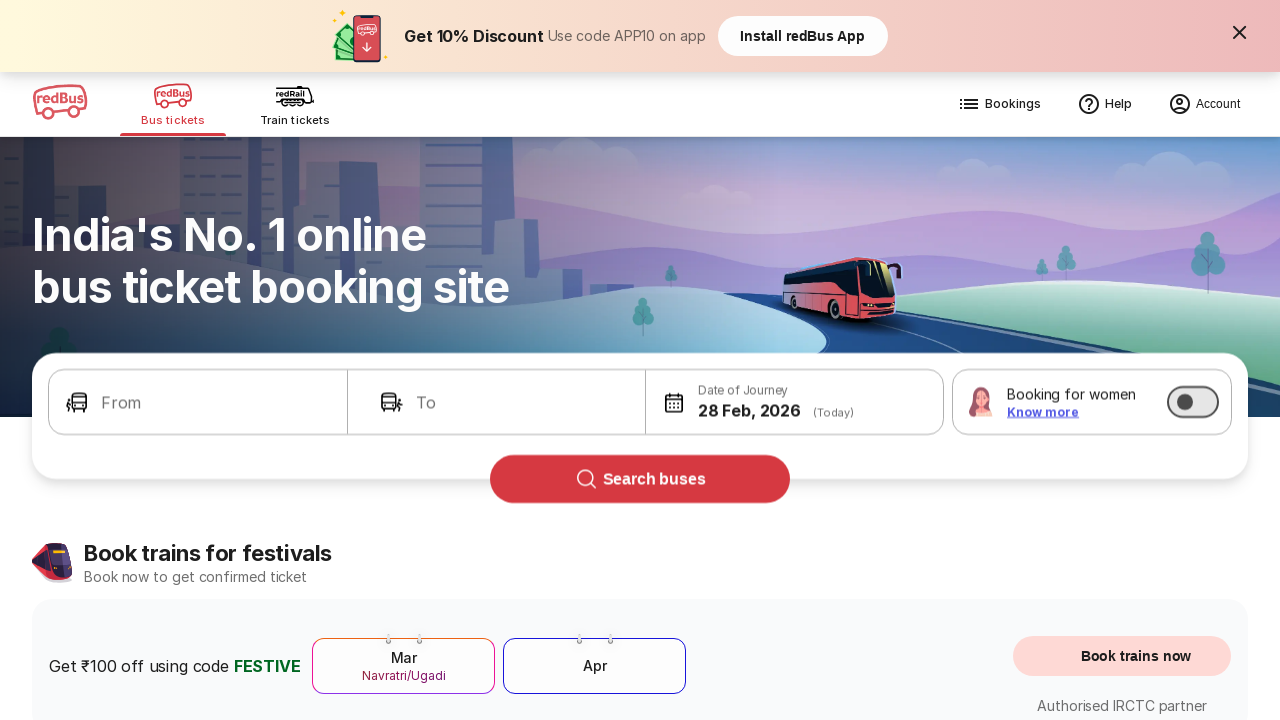

Waited for link elements to load on RedBus homepage
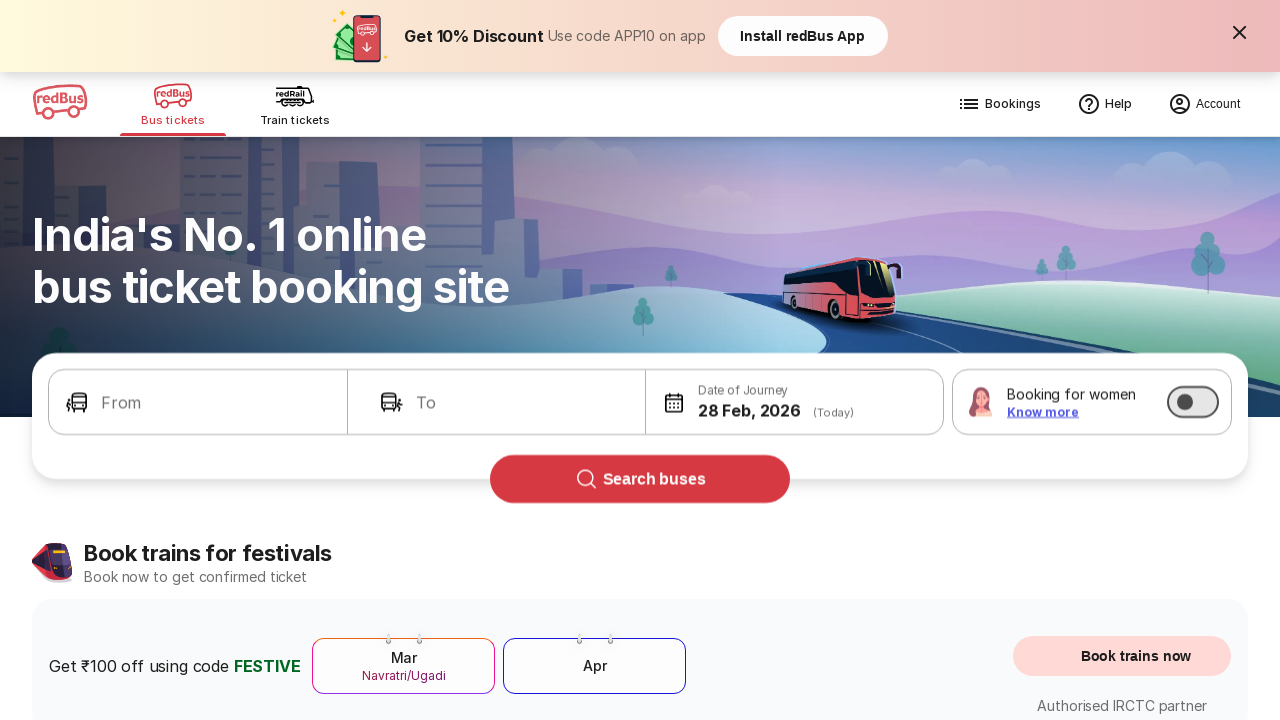

Located all link elements on the page
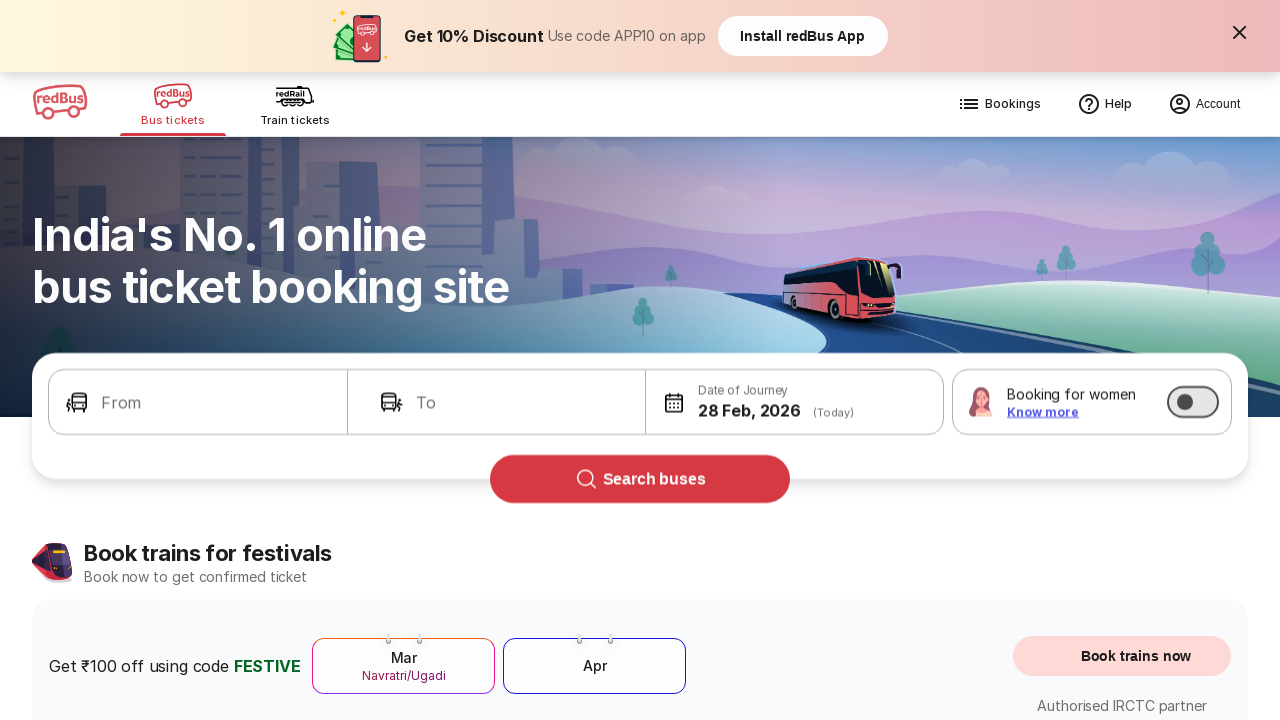

Verified that link elements are present on RedBus homepage
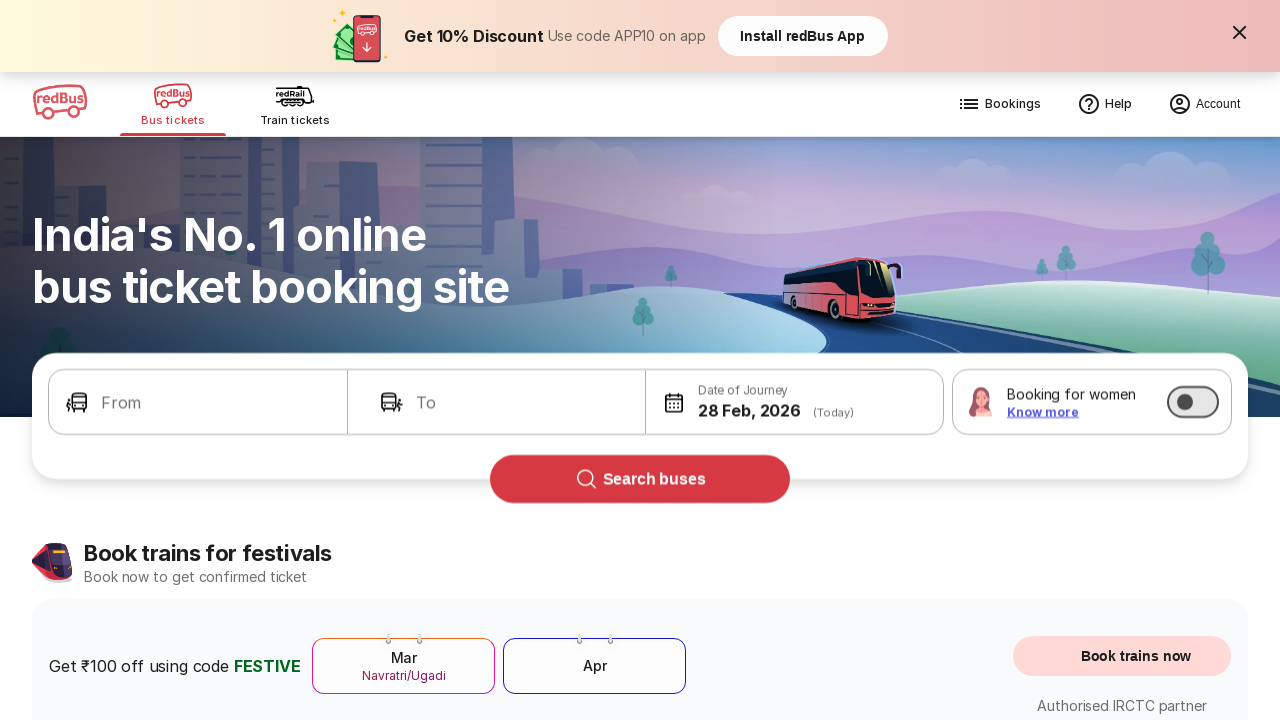

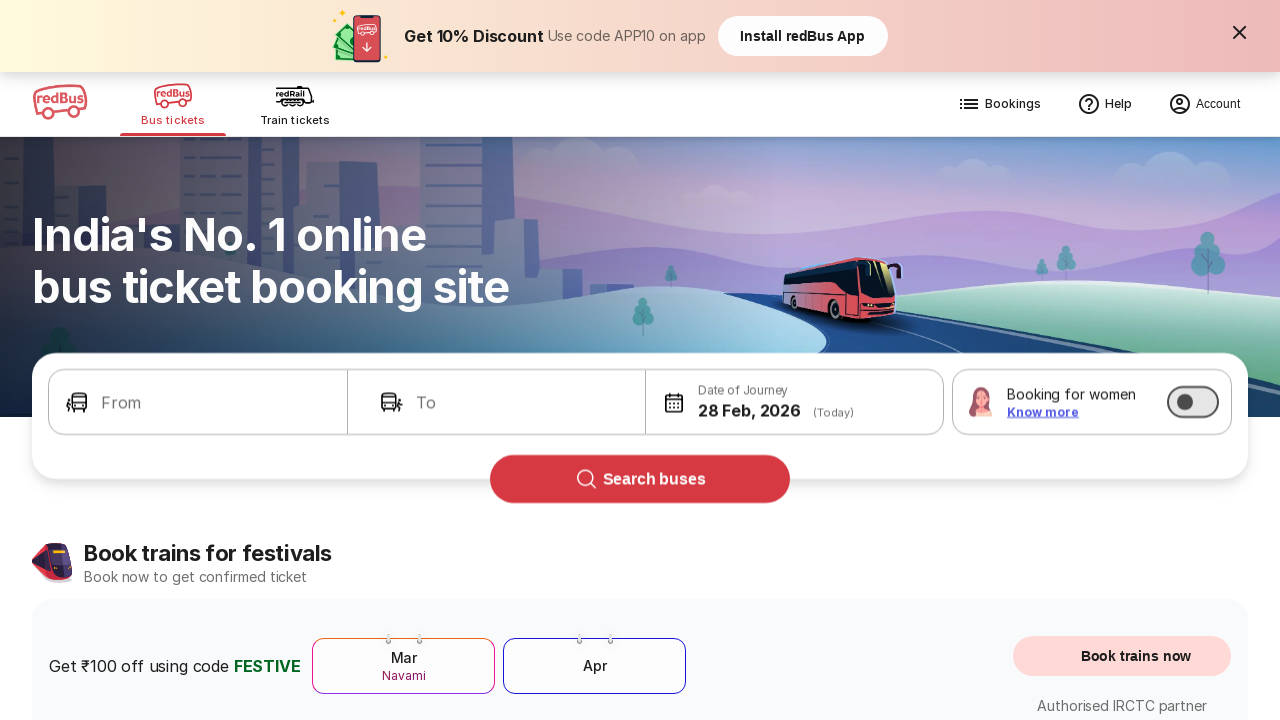